Clicks on the Browse link in Spotify's web interface if available

Starting URL: https://open.spotify.com

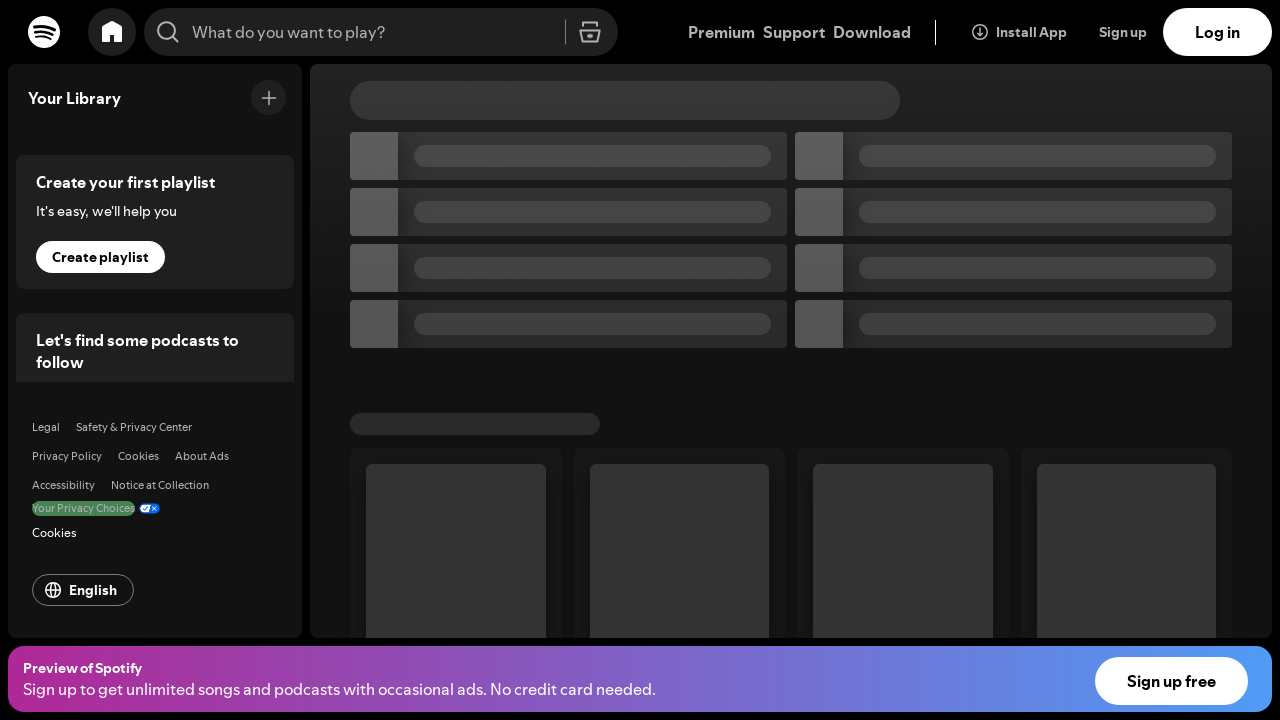

Navigated to Spotify web interface
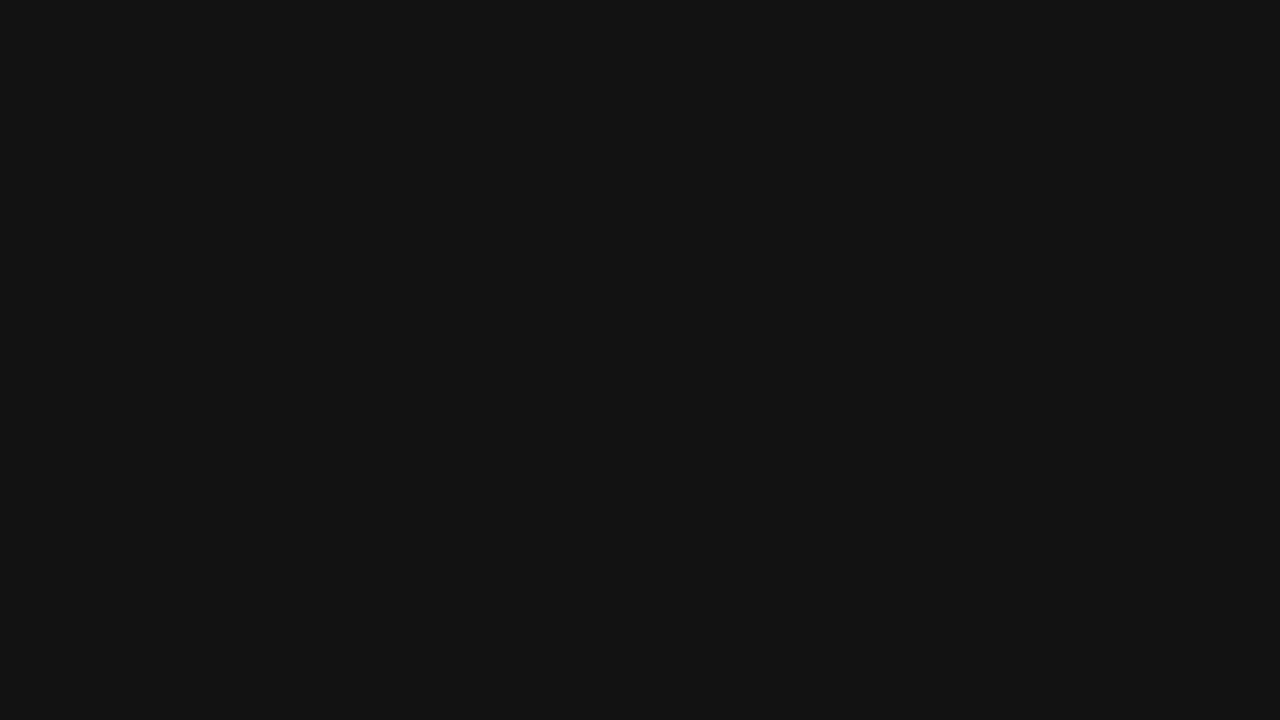

Clicked on the Browse link at (108, 457) on a:has-text('Browse')
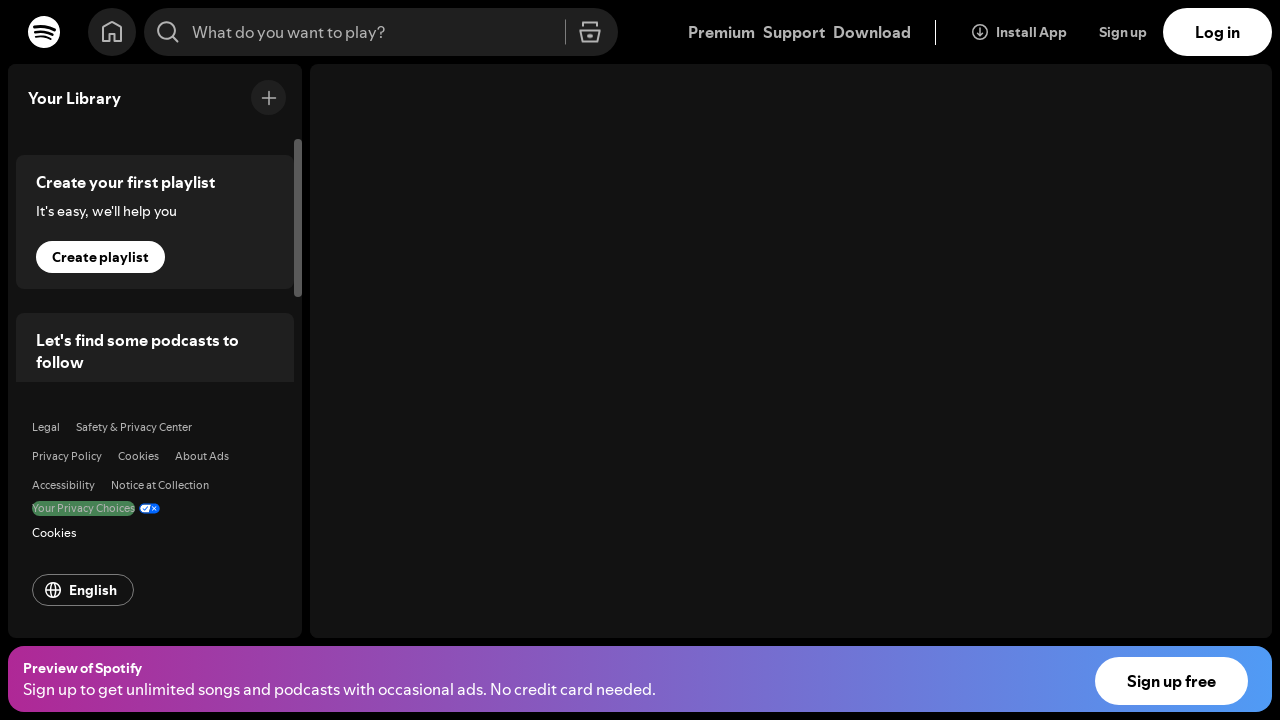

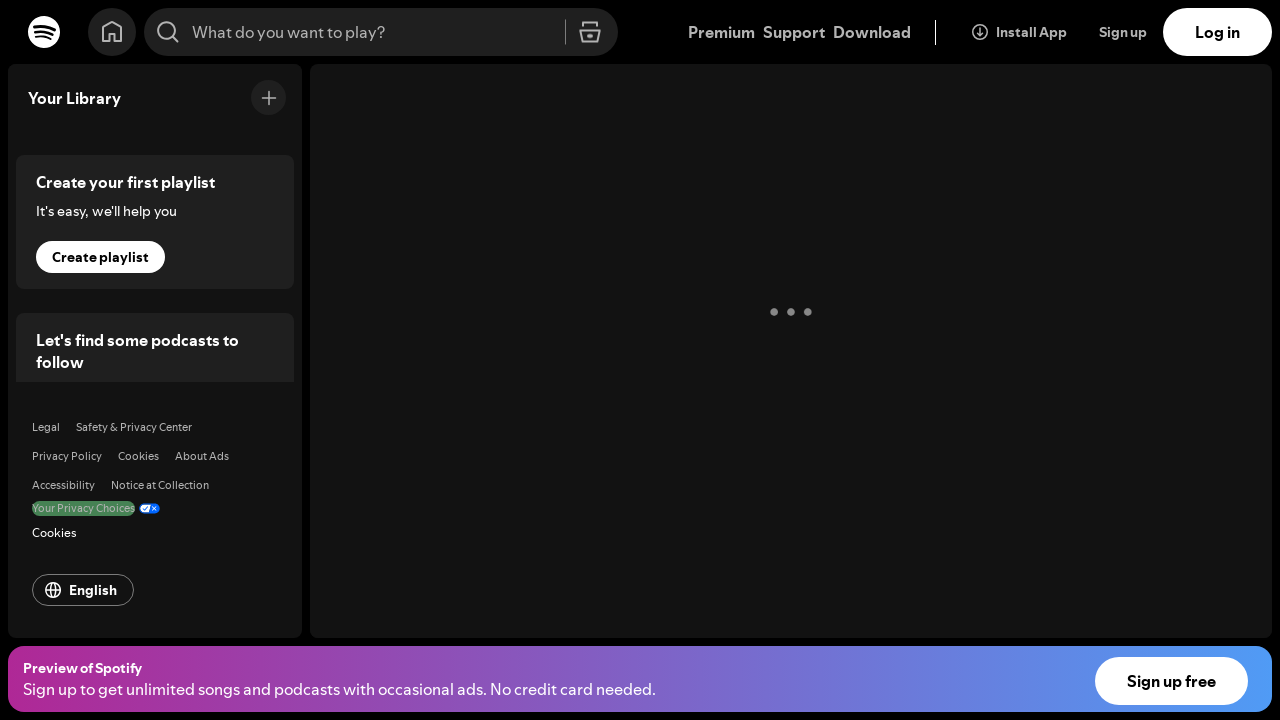